Navigates to Flipkart homepage and retrieves attributes from all images and links on the page

Starting URL: https://www.flipkart.com

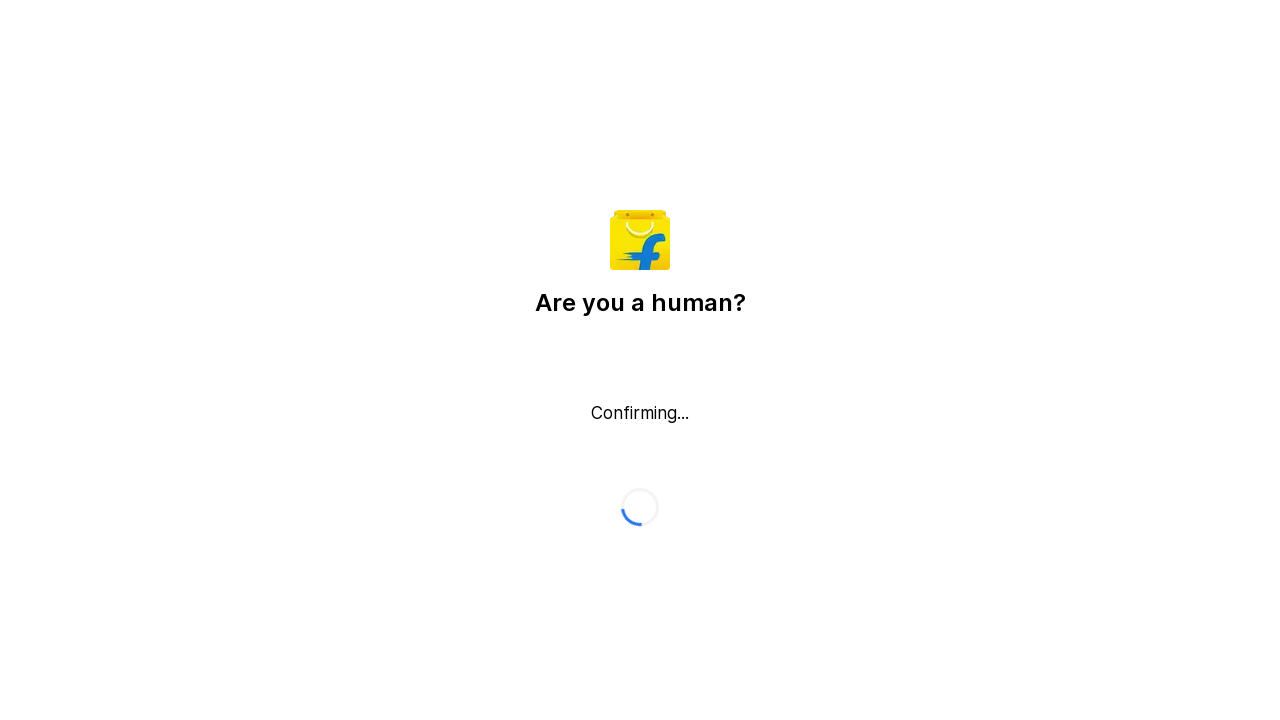

Waited for page to reach network idle state
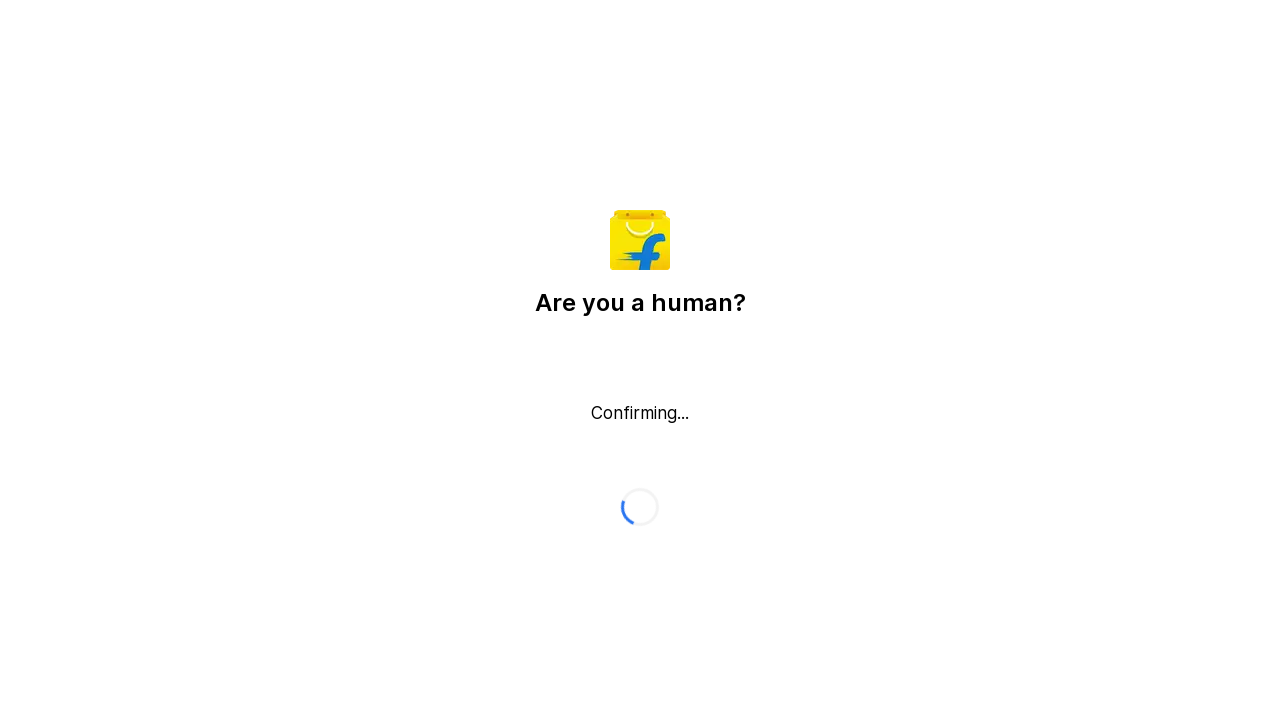

Retrieved all image elements from the page
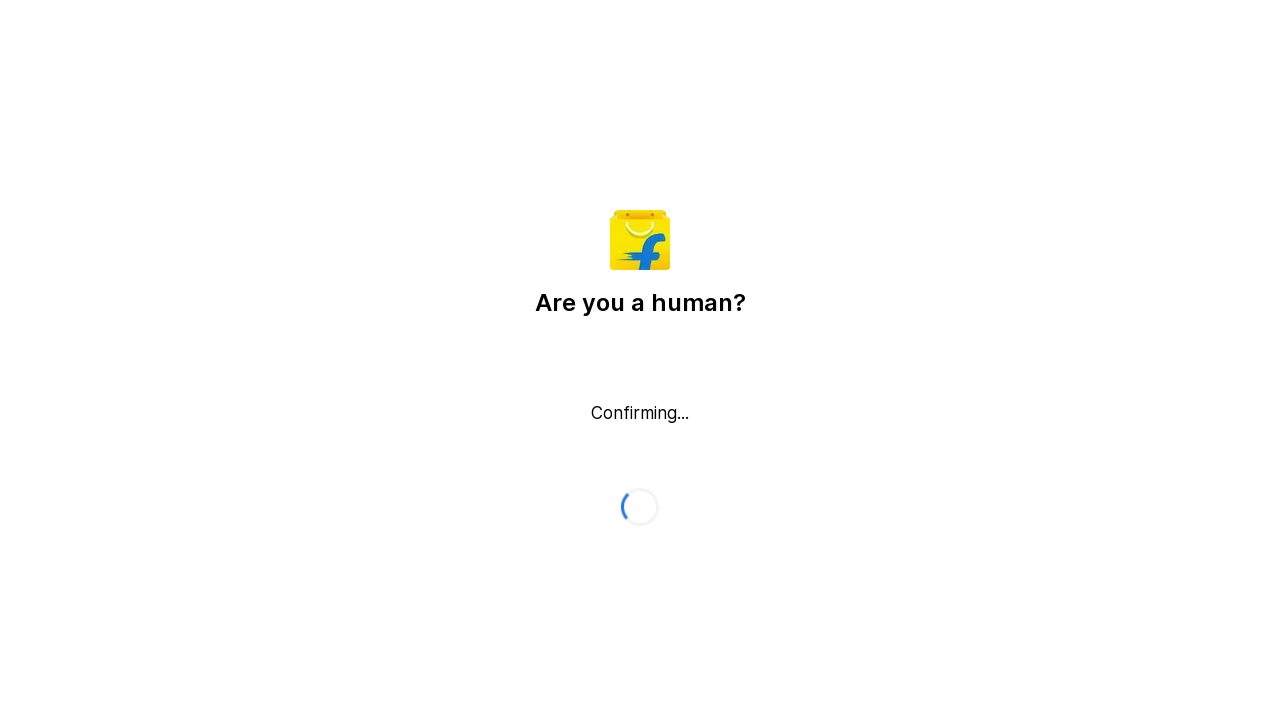

Retrieved all link elements from the page
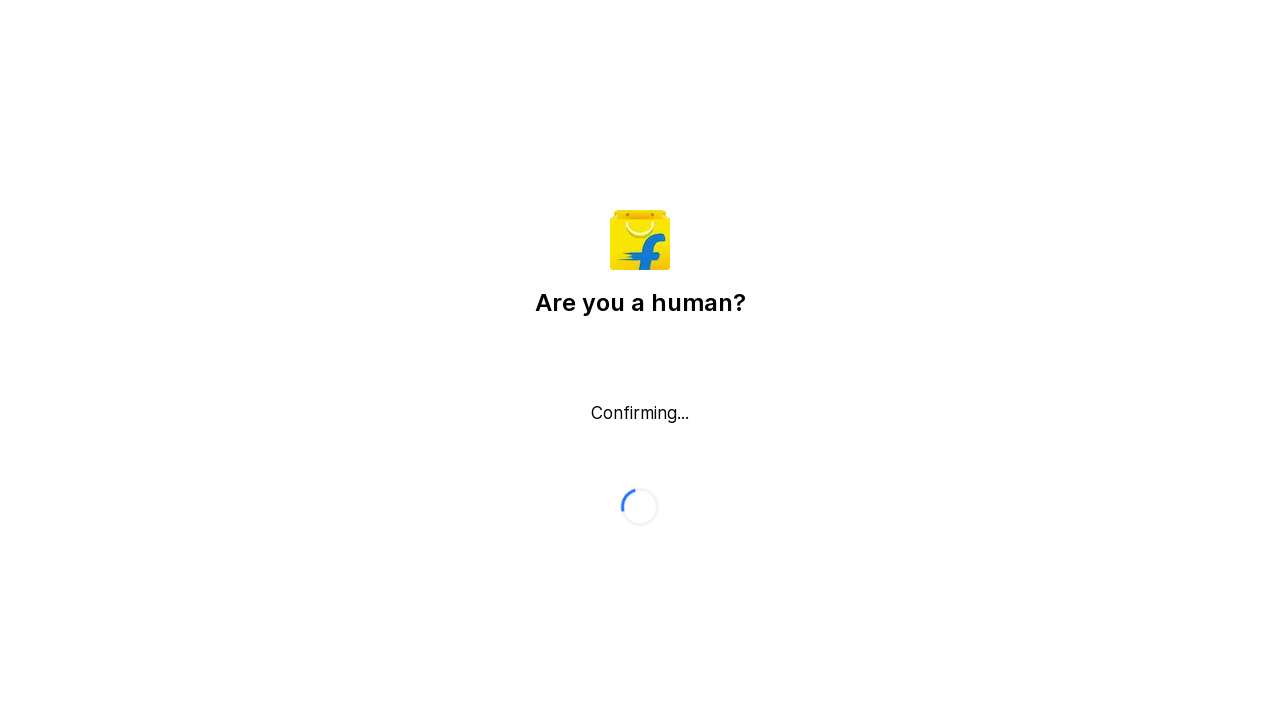

Retrieved alt attribute from image: Flipkart Logo
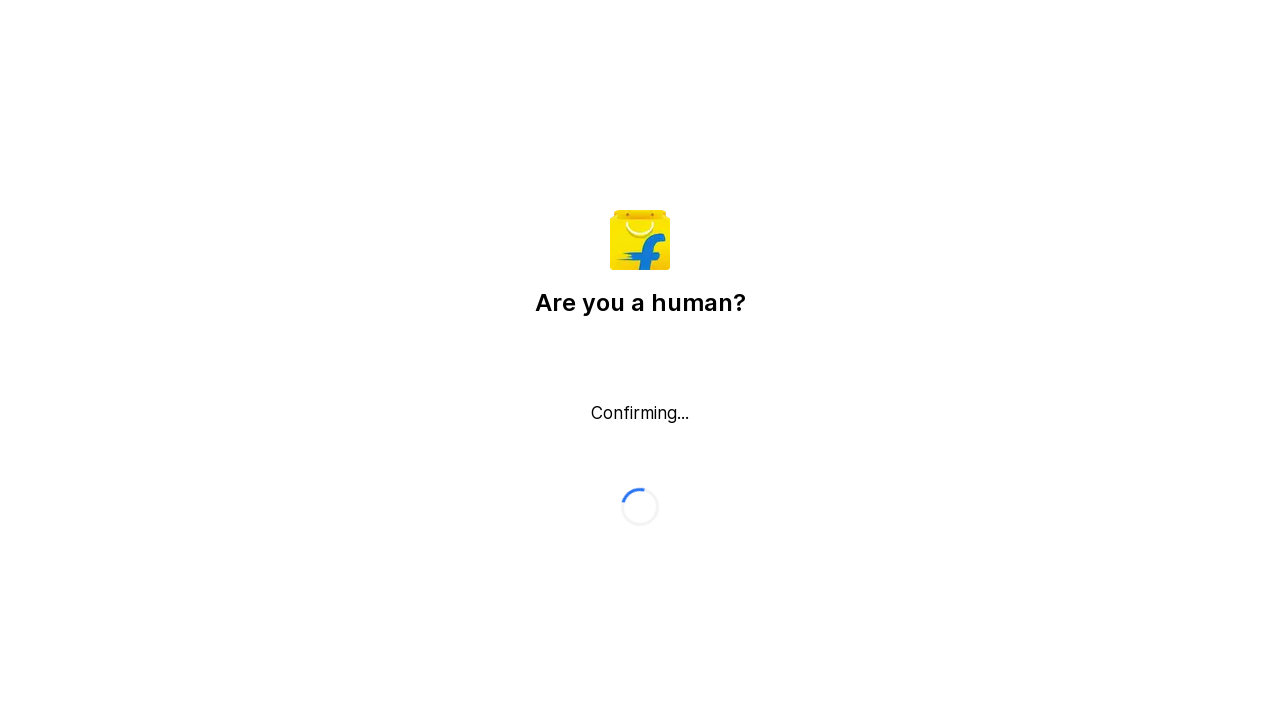

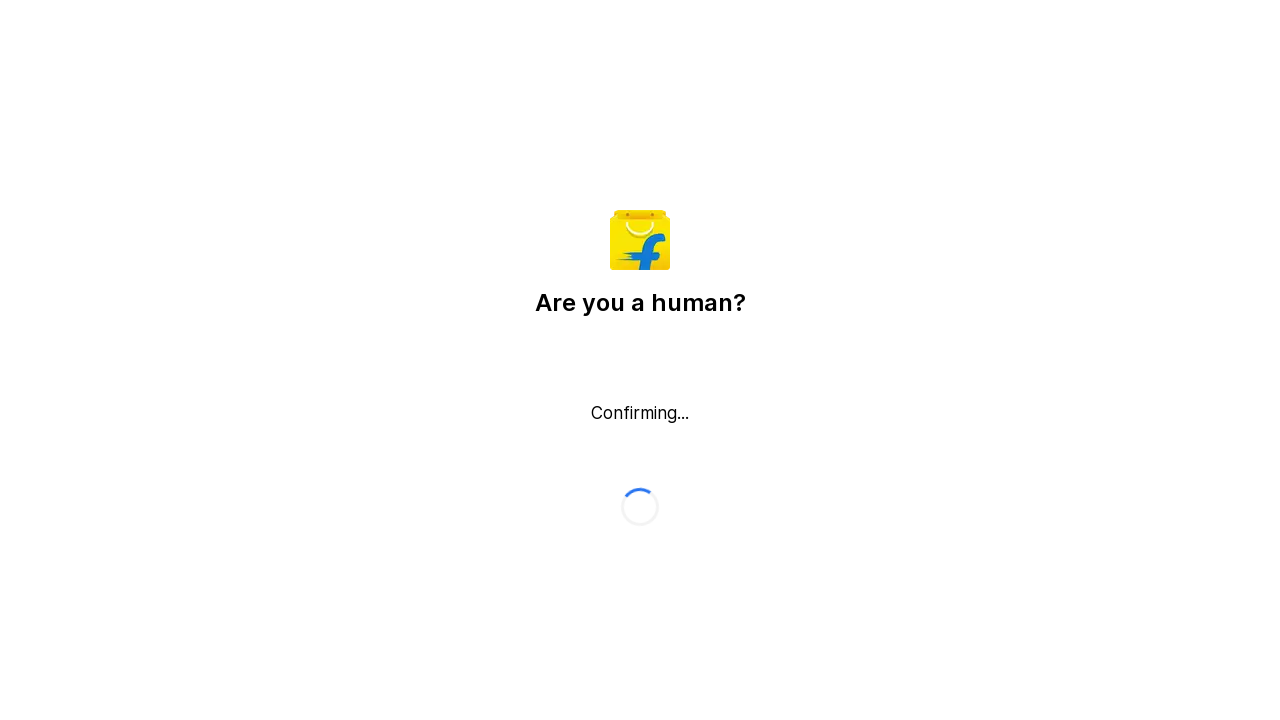